Tests keyboard navigation and focus management by pressing Tab and verifying a focused element is visible

Starting URL: https://jesseheidner.com

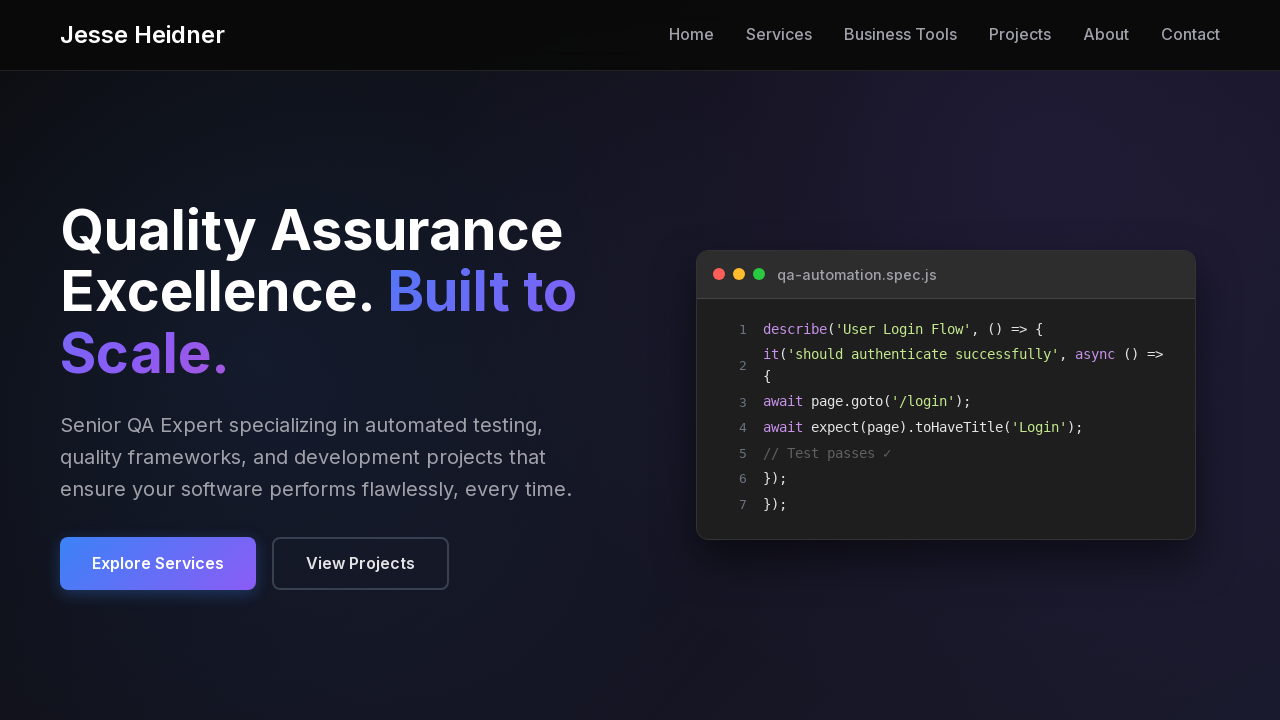

Pressed Tab key to navigate focus
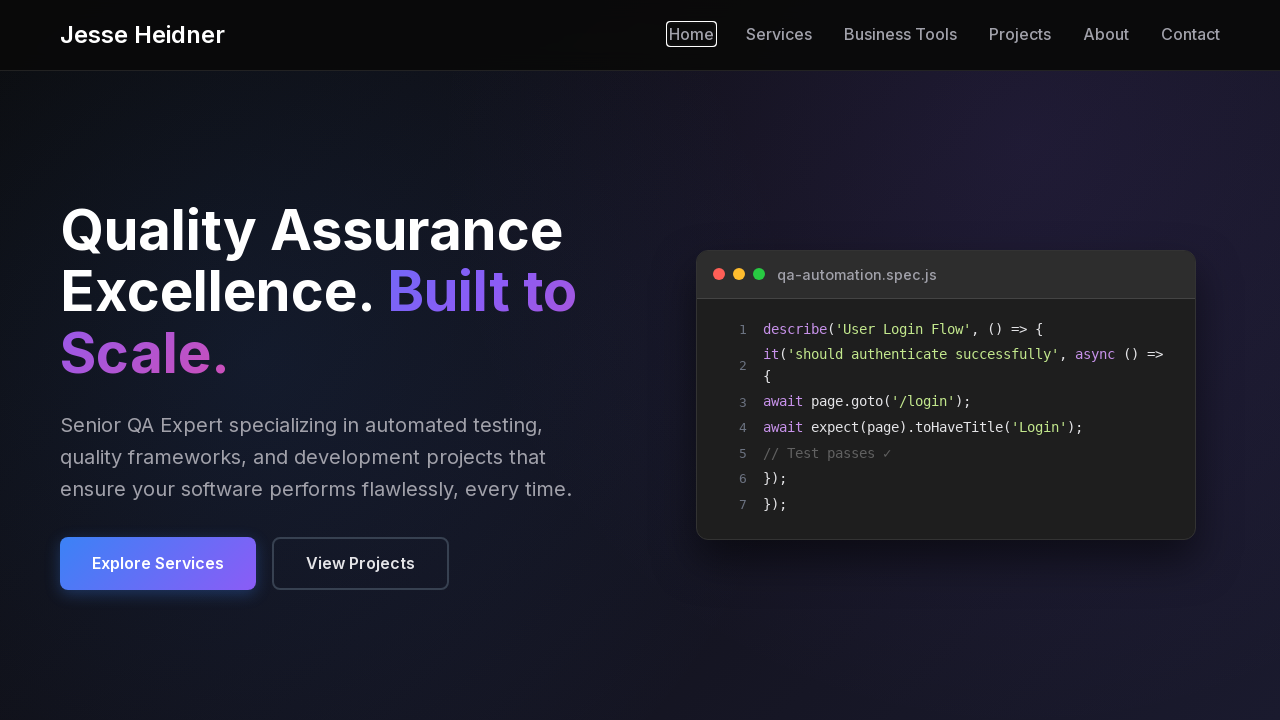

Located focused element
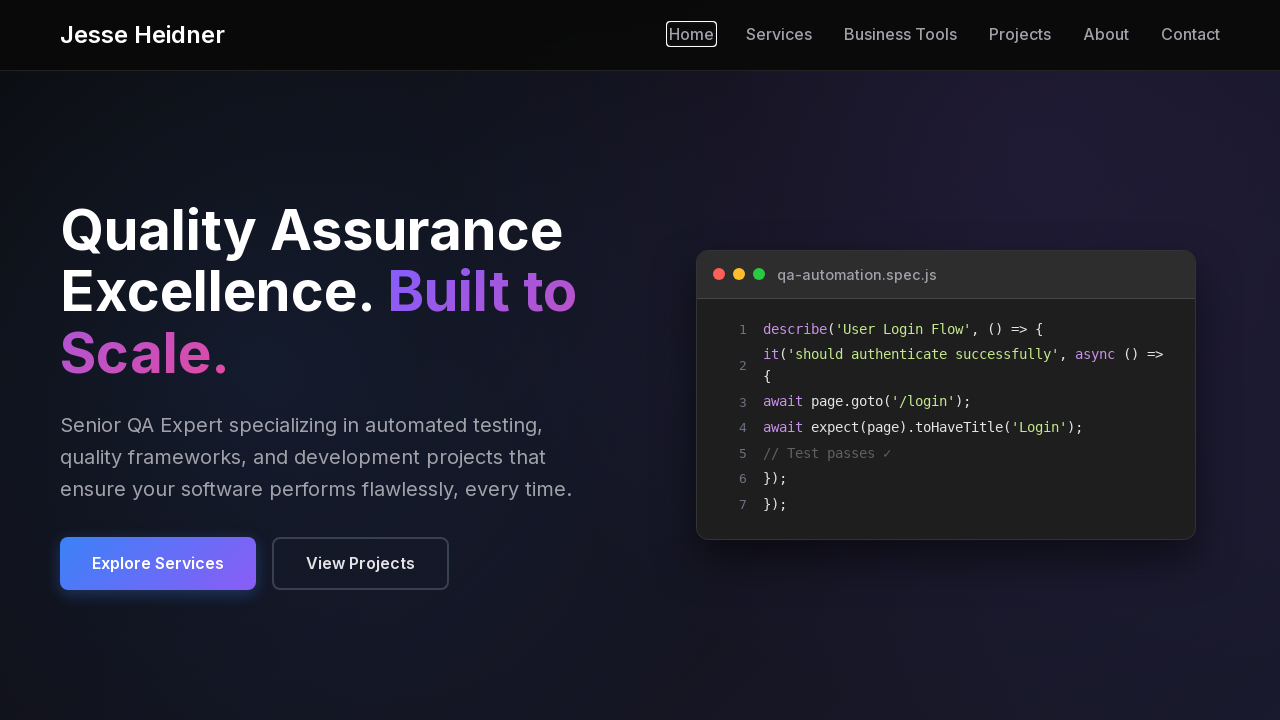

Verified focused element is visible
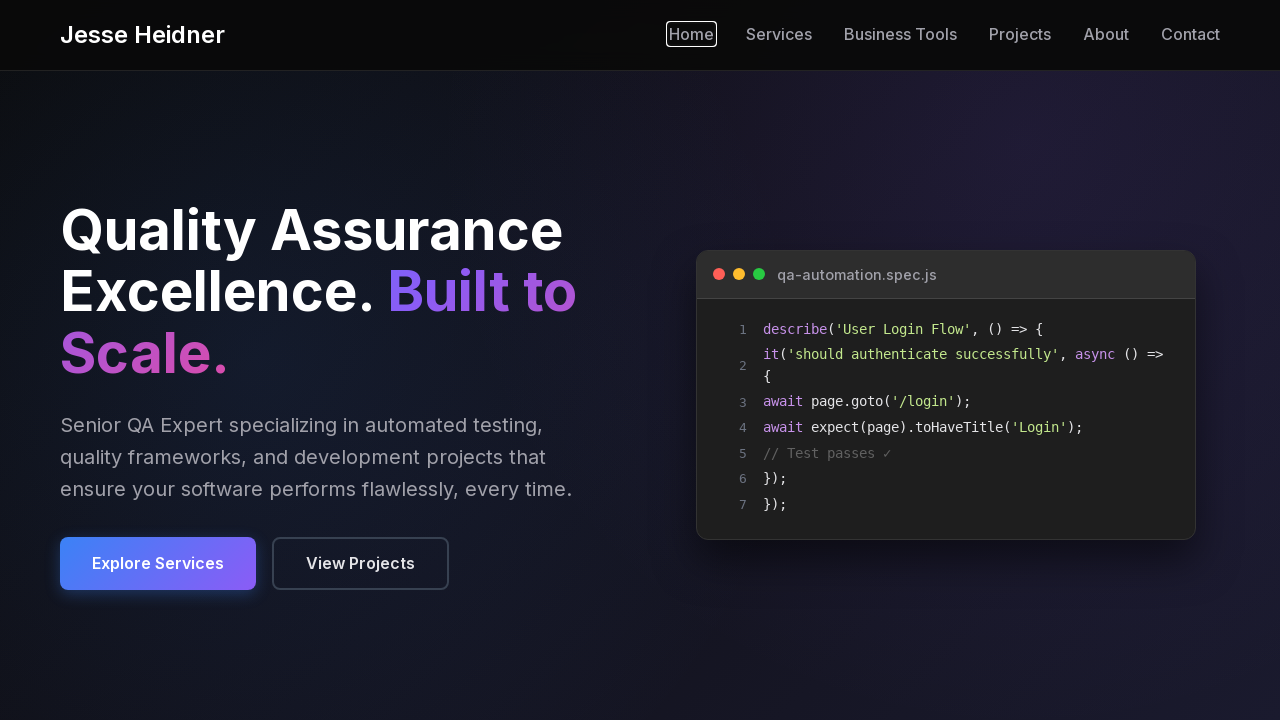

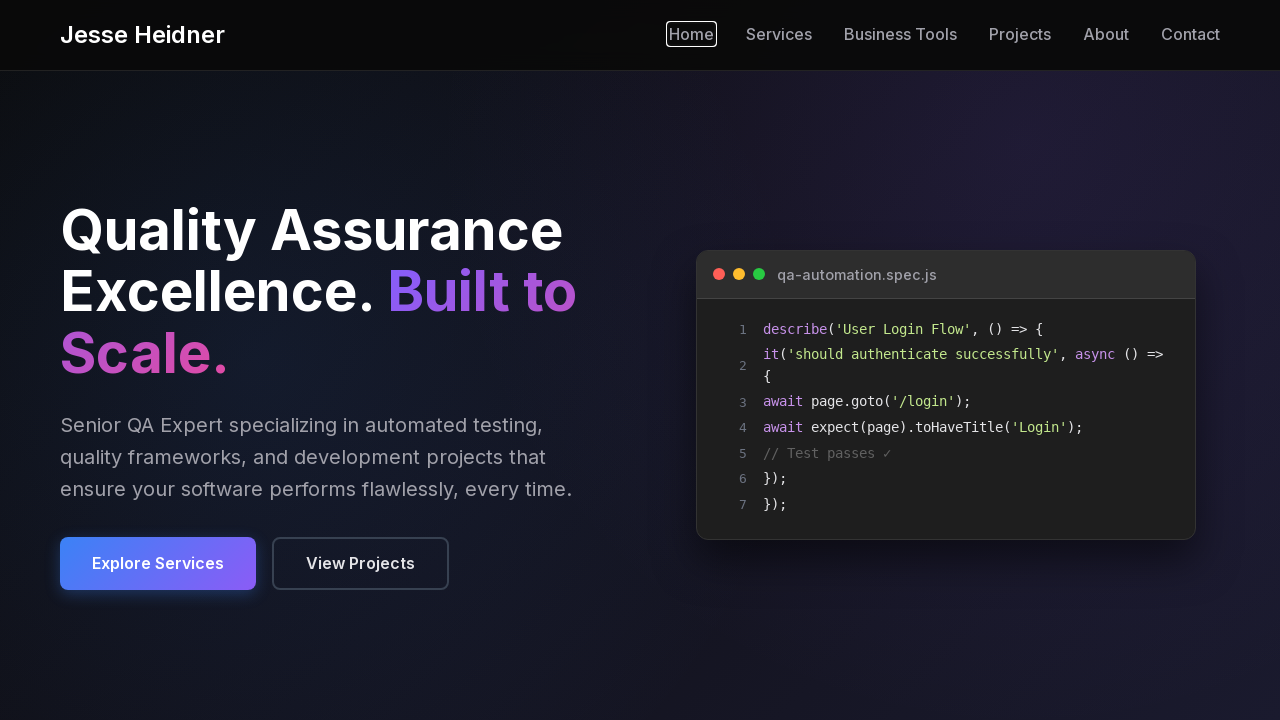